Tests sorting functionality by selecting 'Sort By: View Count' and verifying the video order changes

Starting URL: https://xflix-qa.vercel.app/

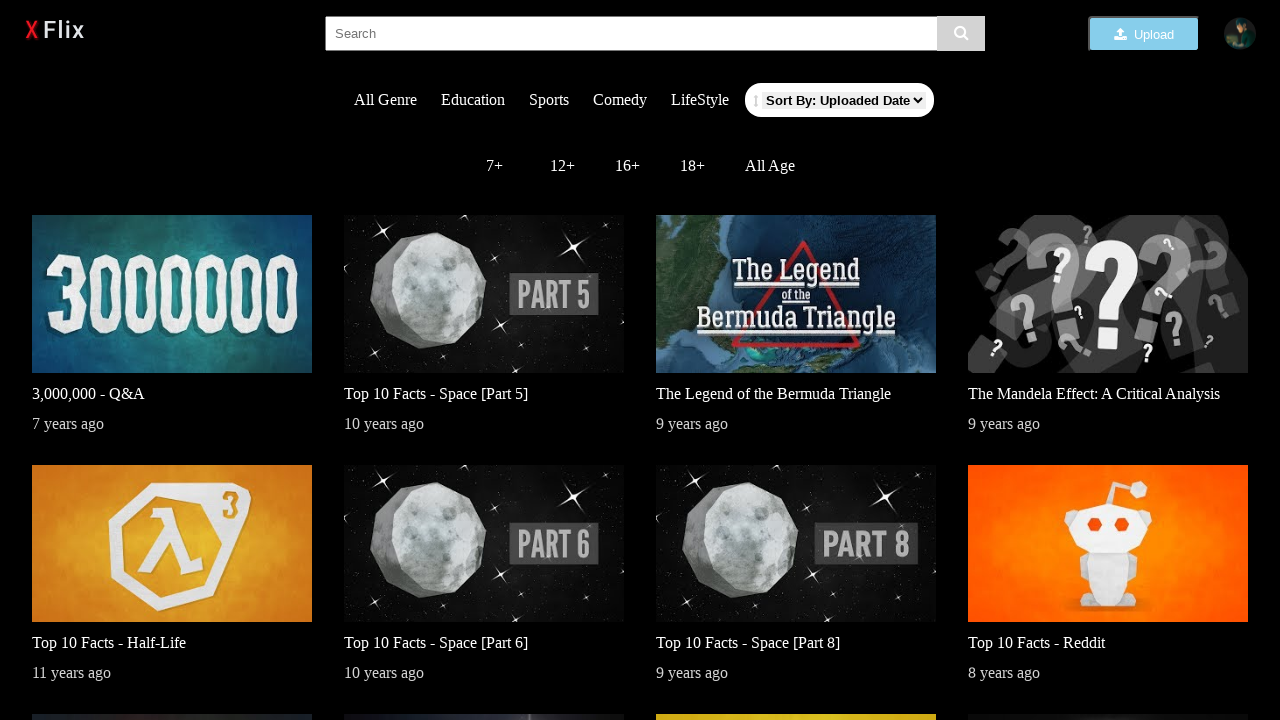

Waited for video titles to load
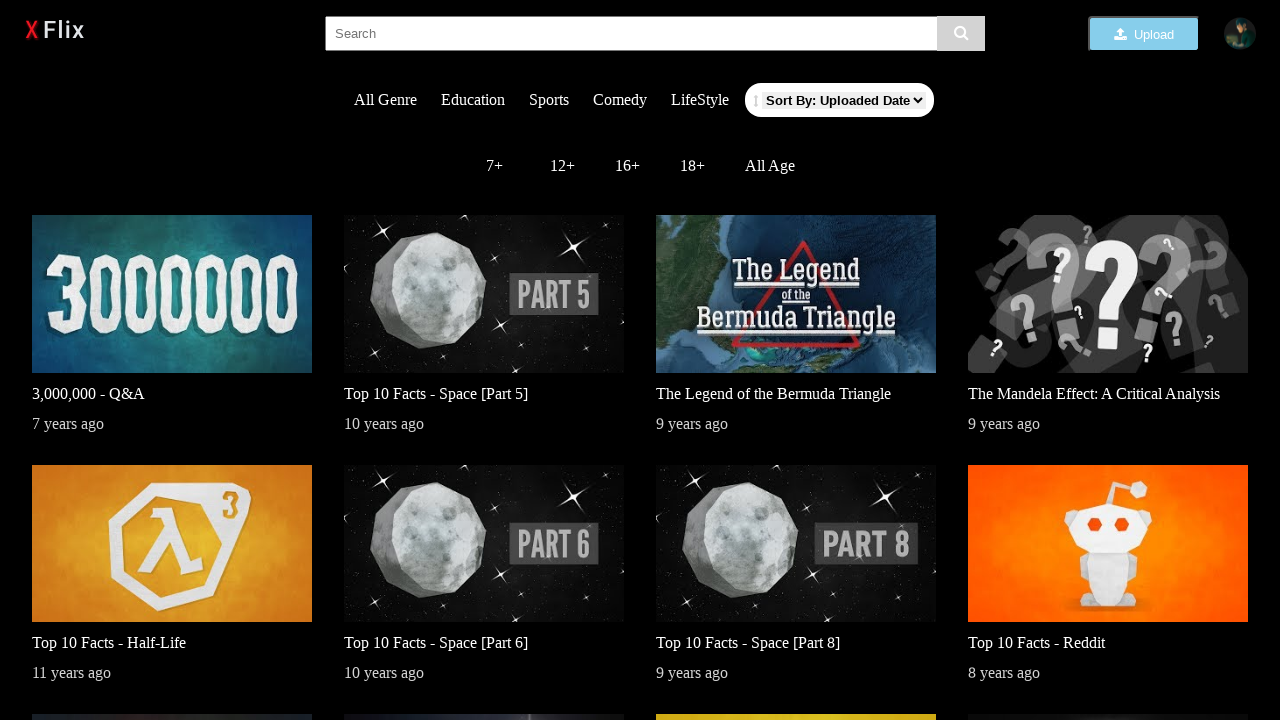

Captured initial video titles before sorting
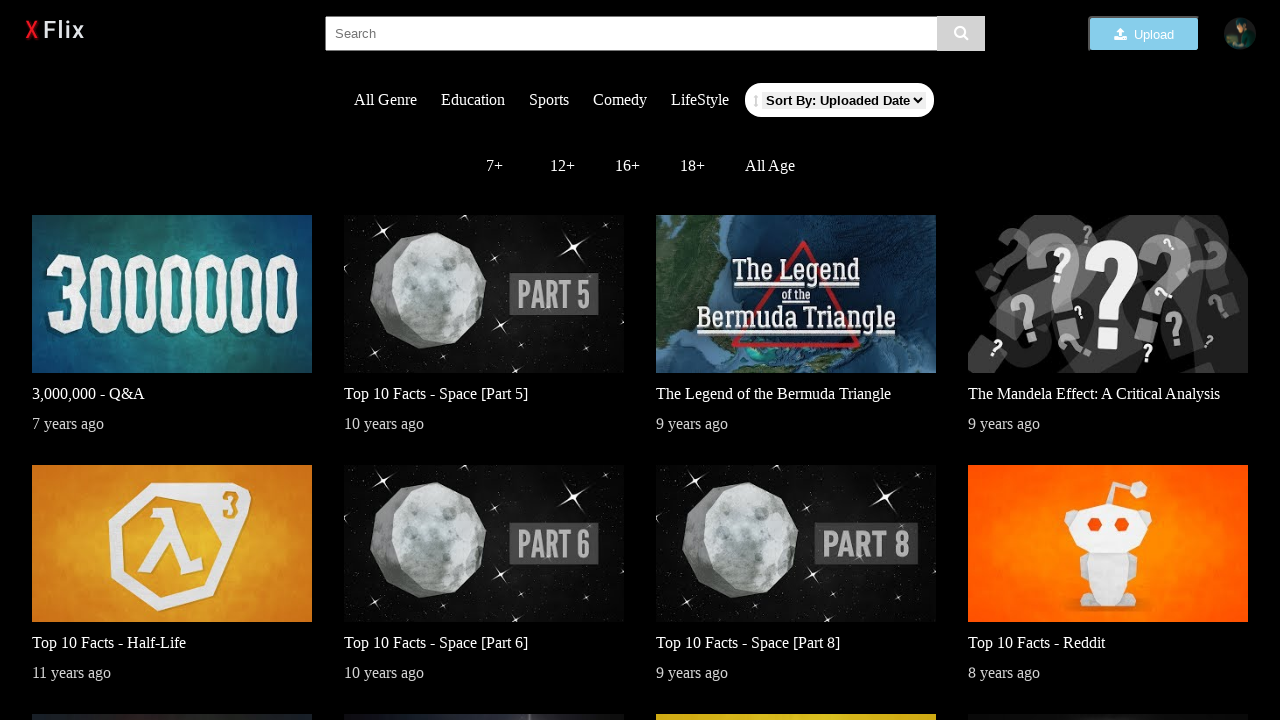

Selected 'Sort By: View Count' option from dropdown on #sortBySelect
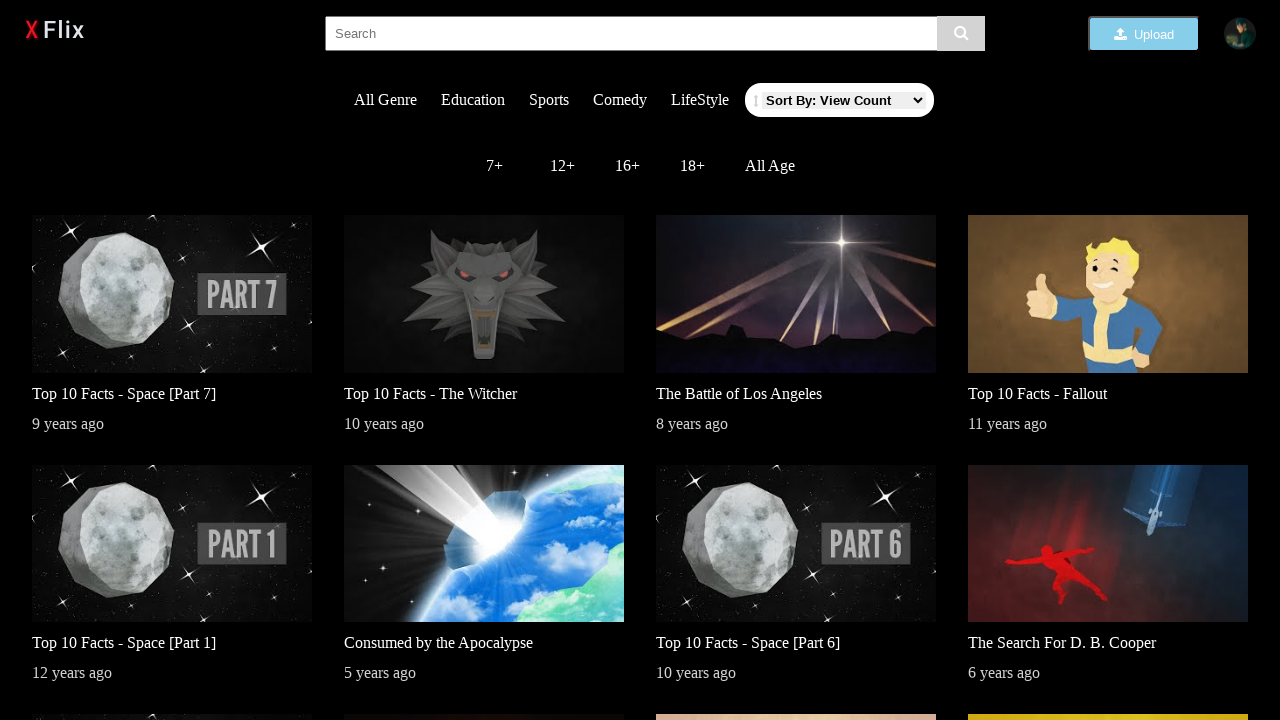

Waited for video list to update after sorting
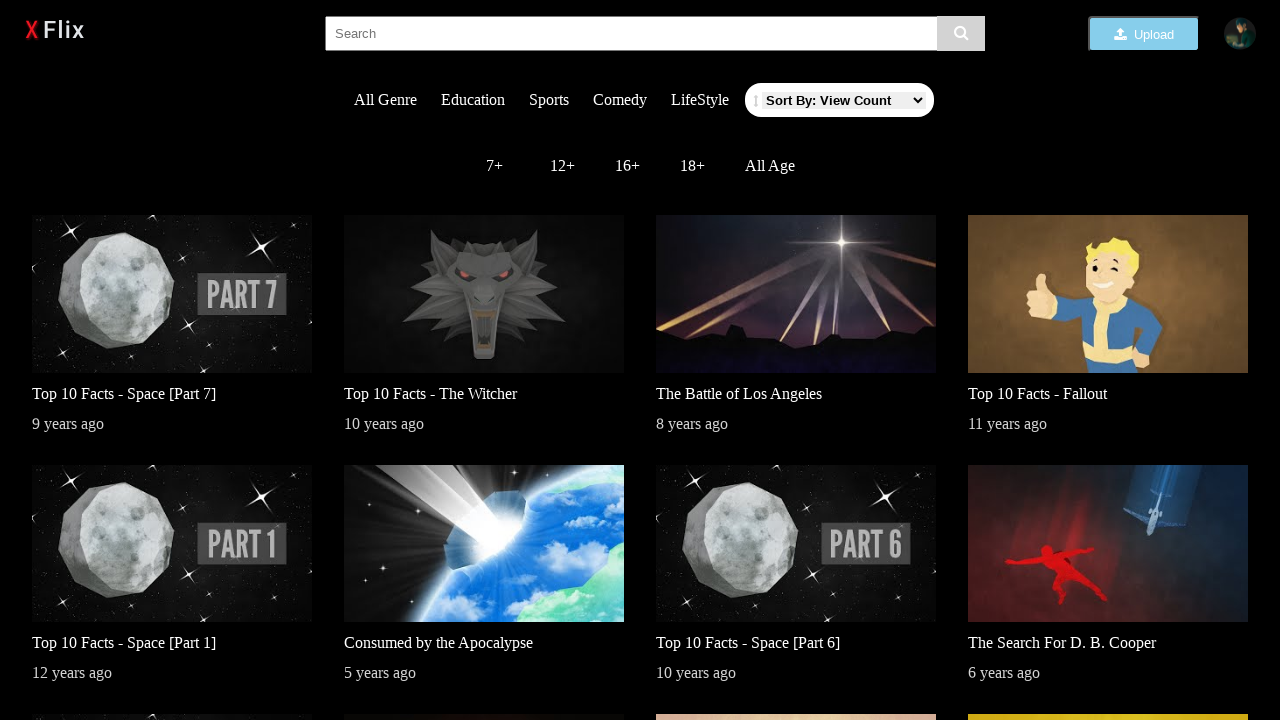

Captured sorted video titles after applying sort by view count
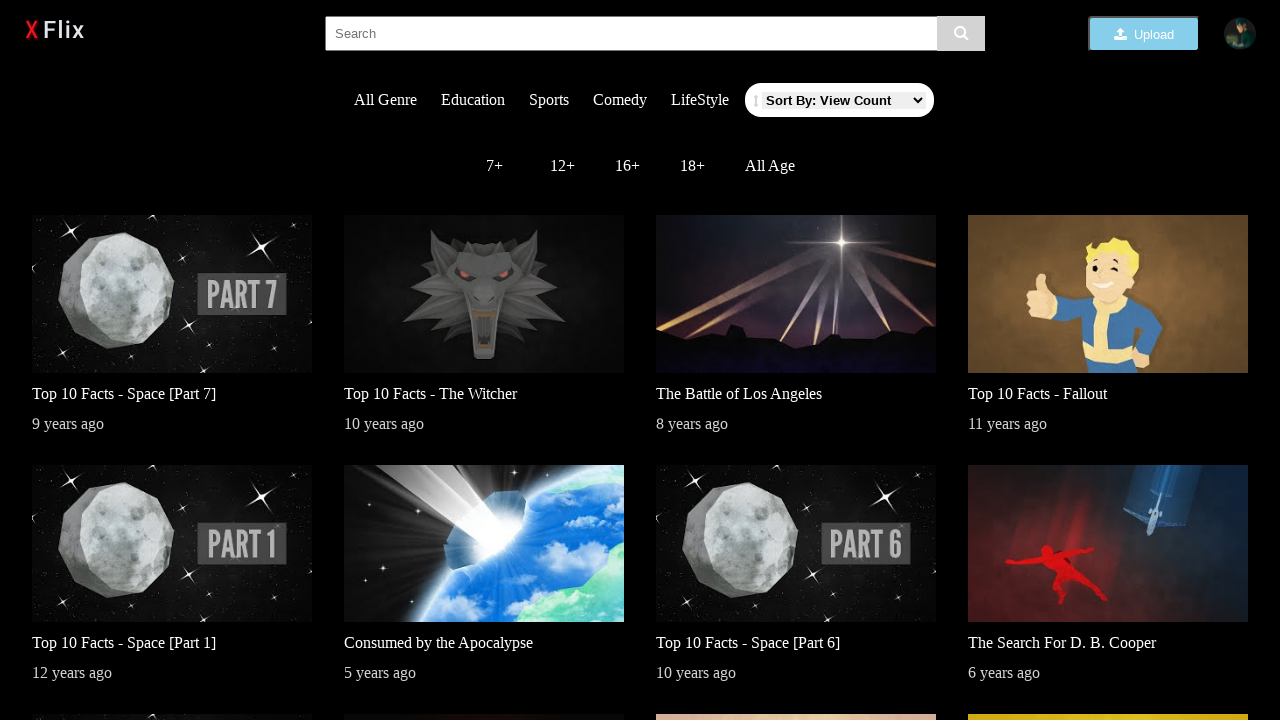

Verified sorting applied and order has changed
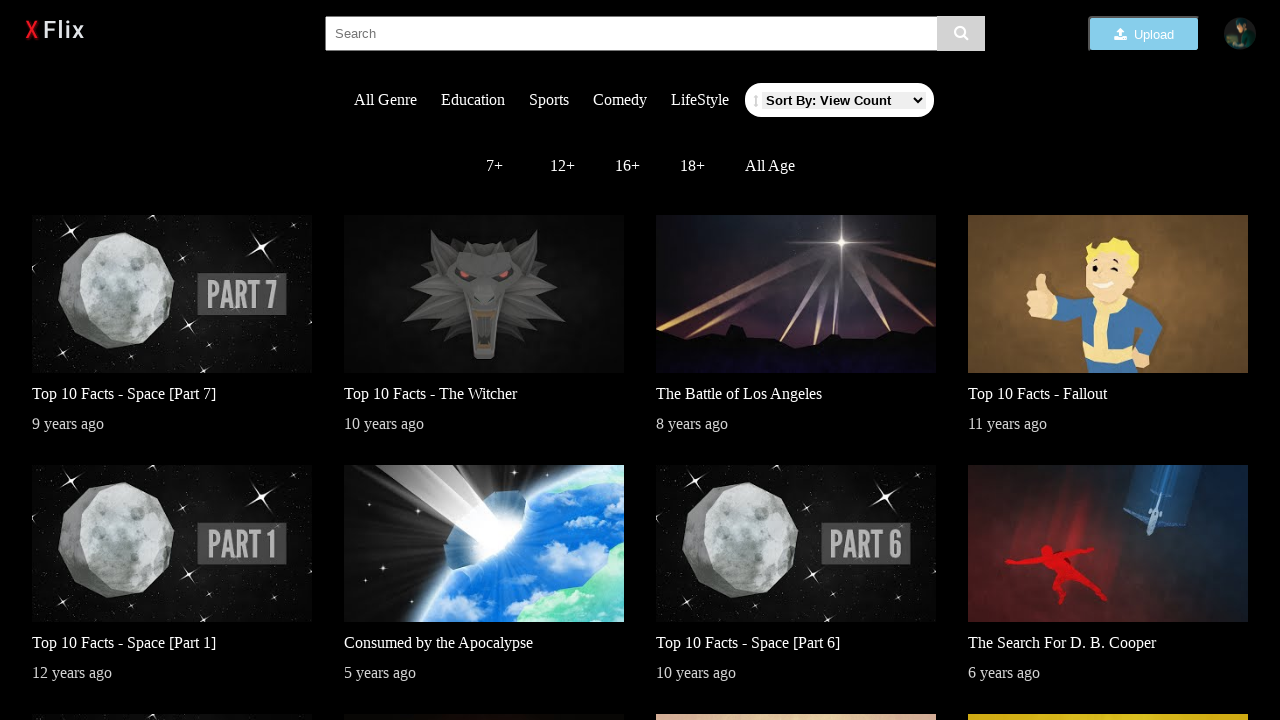

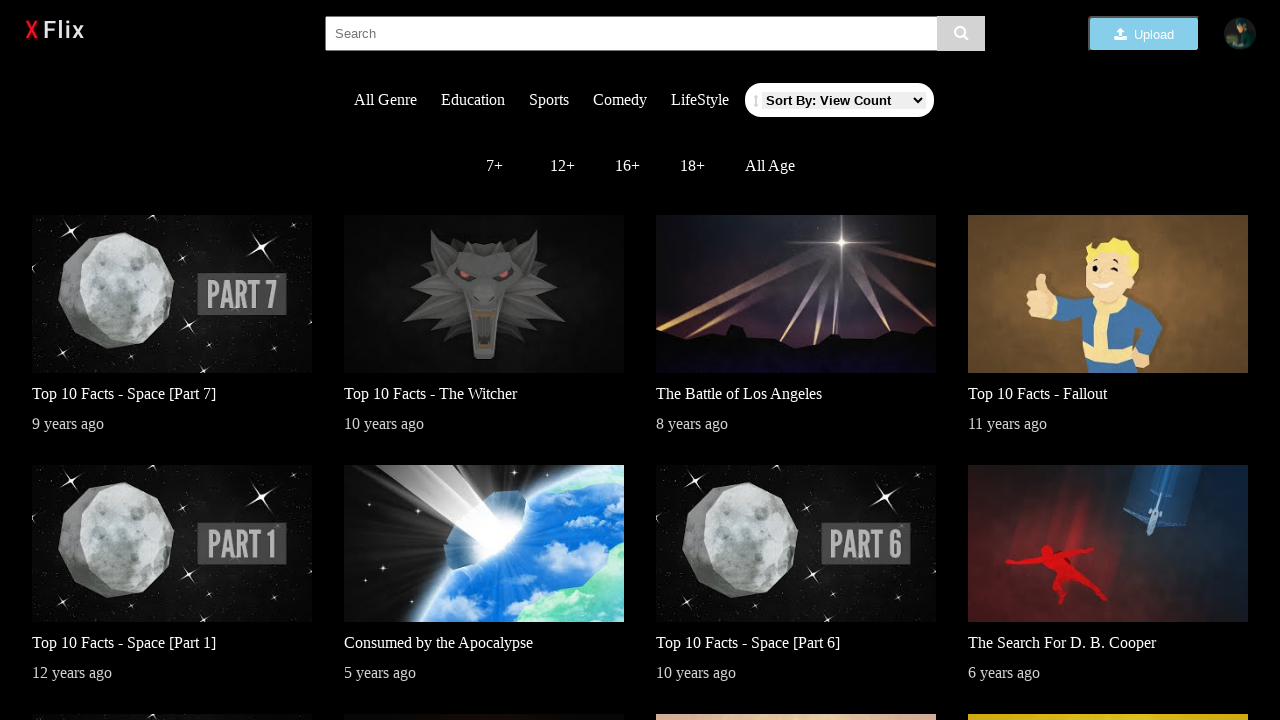